Tests an advanced dropdown for passenger selection by clicking to open the dropdown, incrementing the adult count 4 times (to reach 5 adults total), then closing the dropdown and verifying the selection displays "5 Adult"

Starting URL: https://rahulshettyacademy.com/dropdownsPractise/

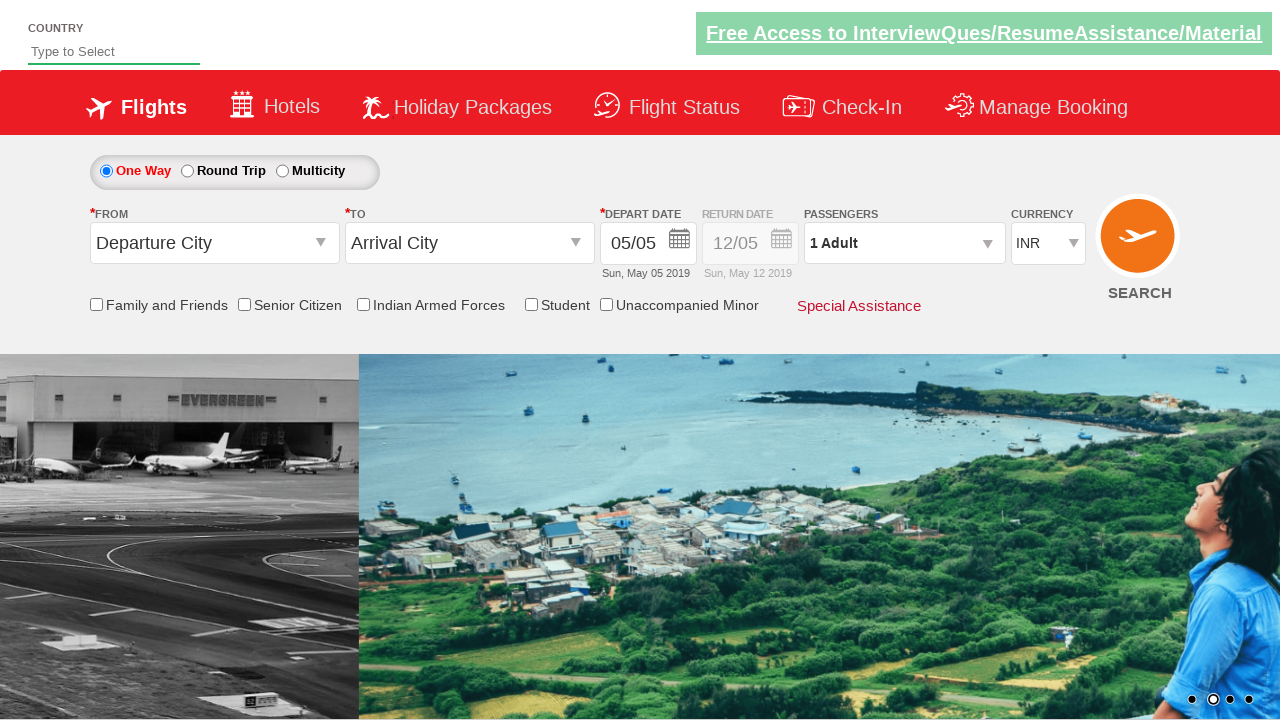

Clicked on passenger info dropdown to open it at (904, 243) on #divpaxinfo
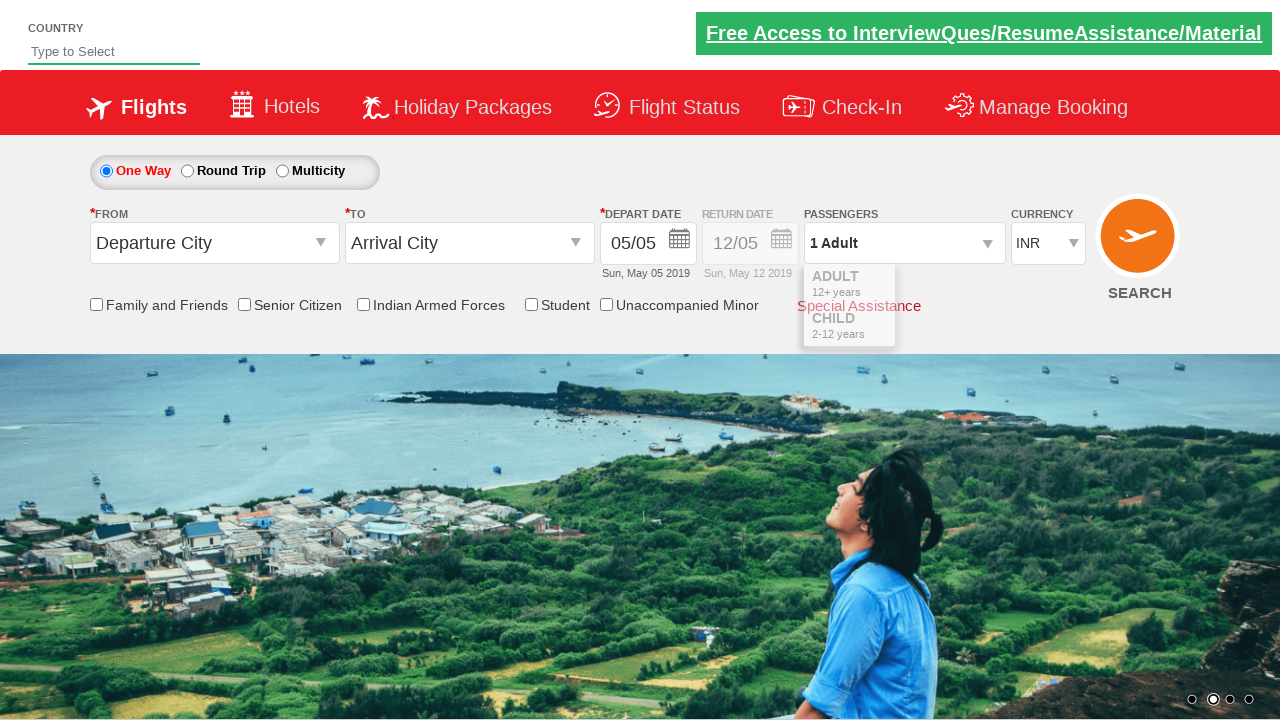

Waited 1 second for dropdown to be visible
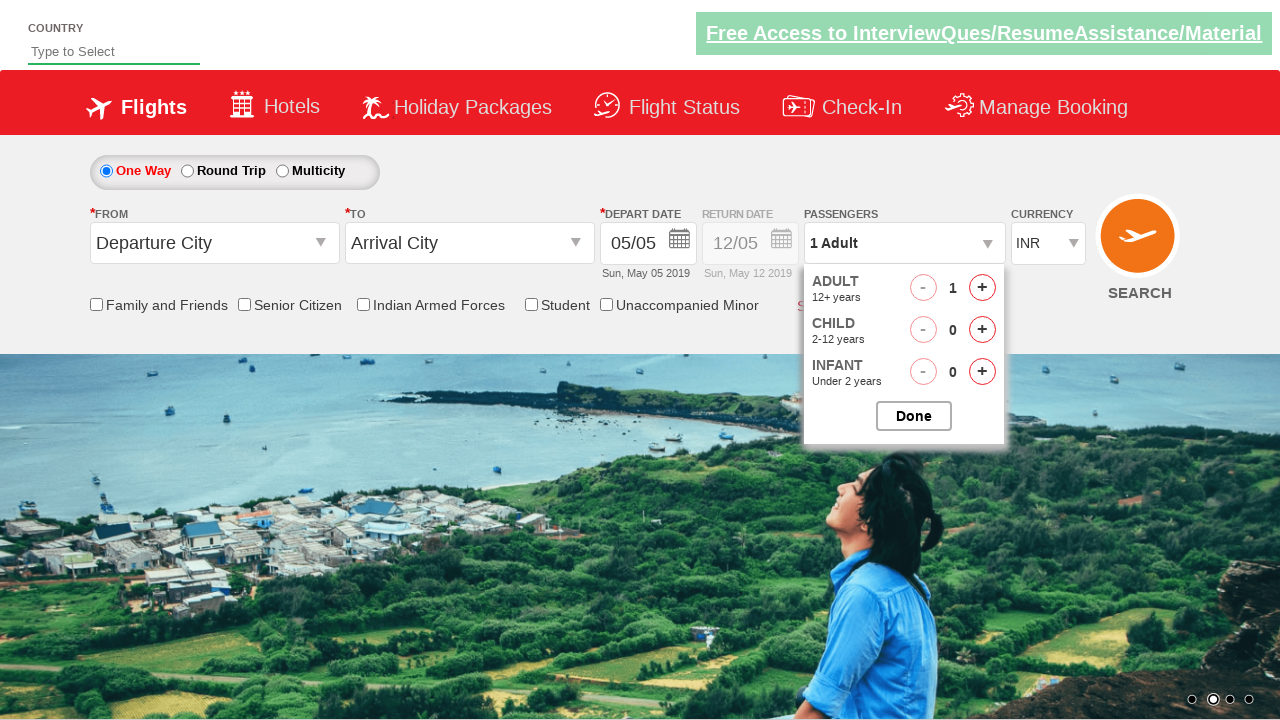

Clicked adult increment button (iteration 1 of 4) at (982, 288) on #hrefIncAdt
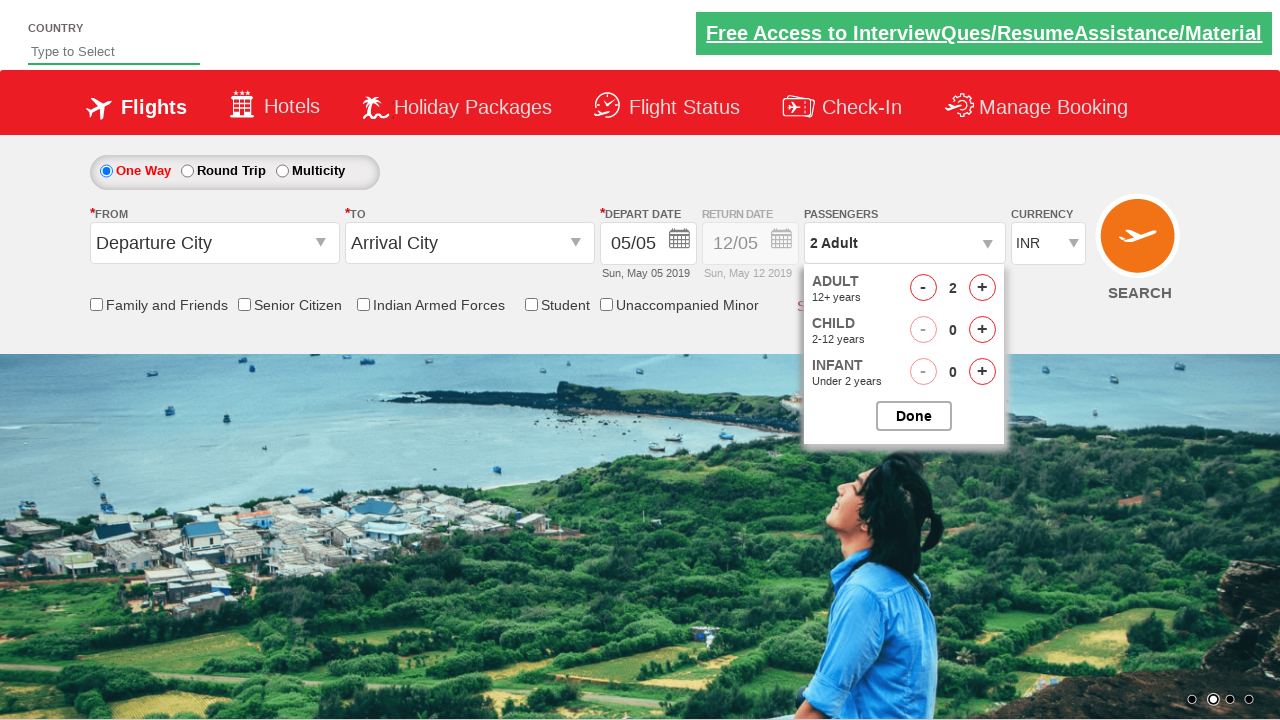

Clicked adult increment button (iteration 2 of 4) at (982, 288) on #hrefIncAdt
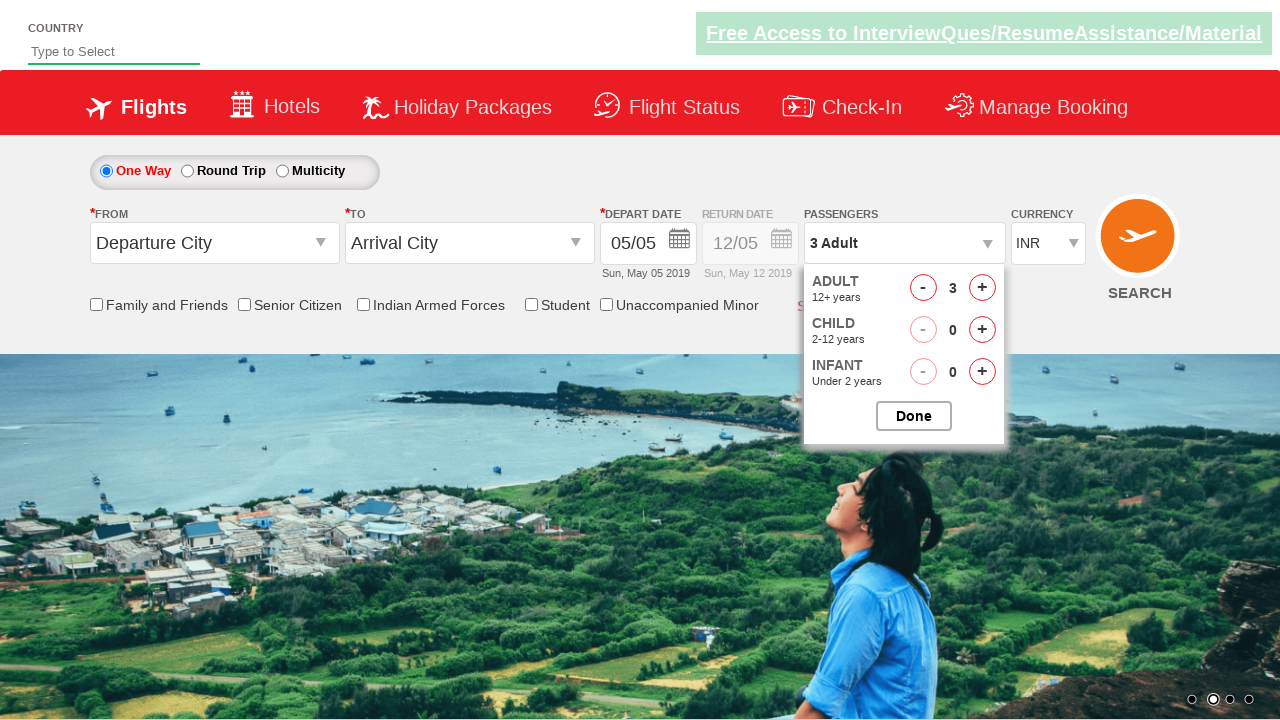

Clicked adult increment button (iteration 3 of 4) at (982, 288) on #hrefIncAdt
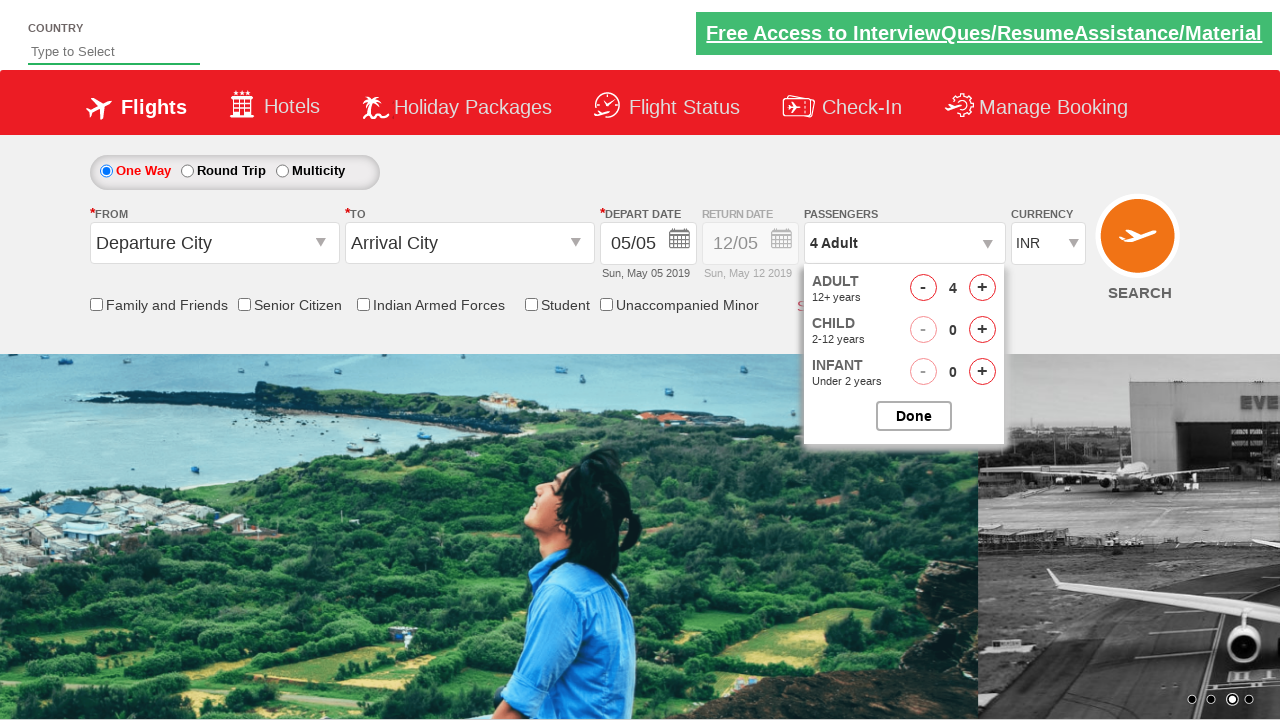

Clicked adult increment button (iteration 4 of 4) at (982, 288) on #hrefIncAdt
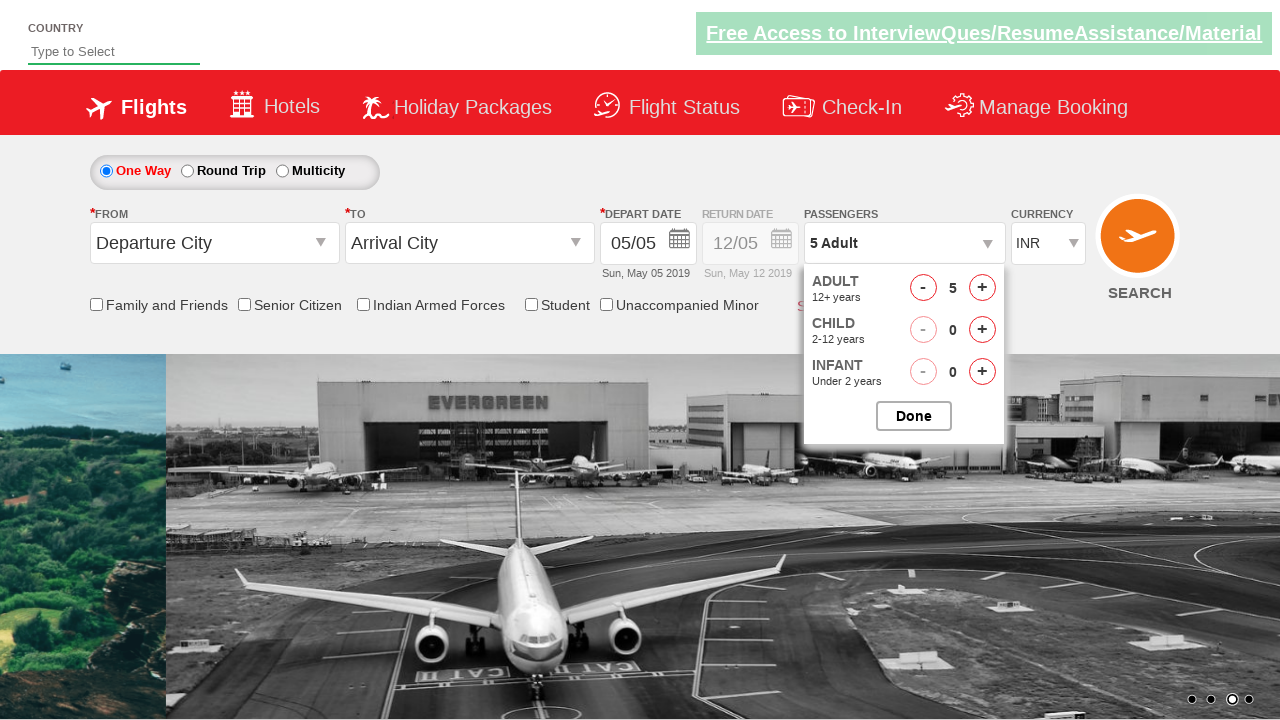

Clicked to close the passenger options dropdown at (914, 416) on #btnclosepaxoption
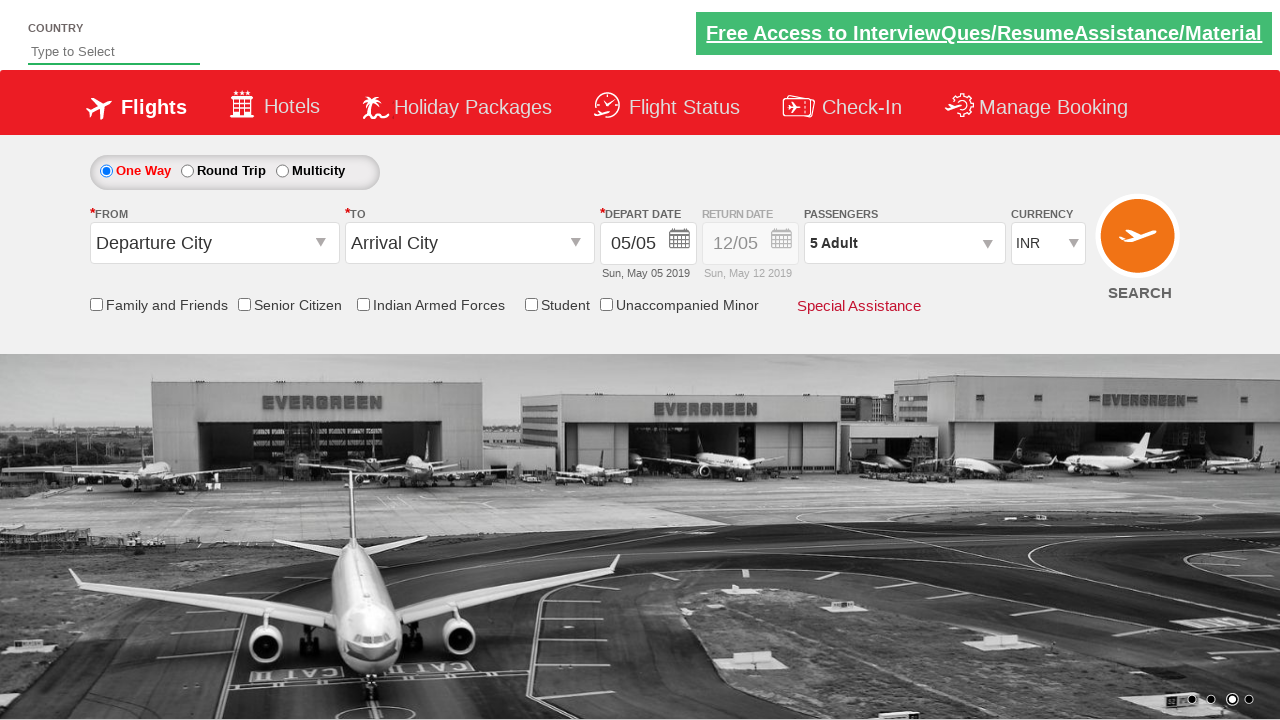

Retrieved passenger selection text from dropdown
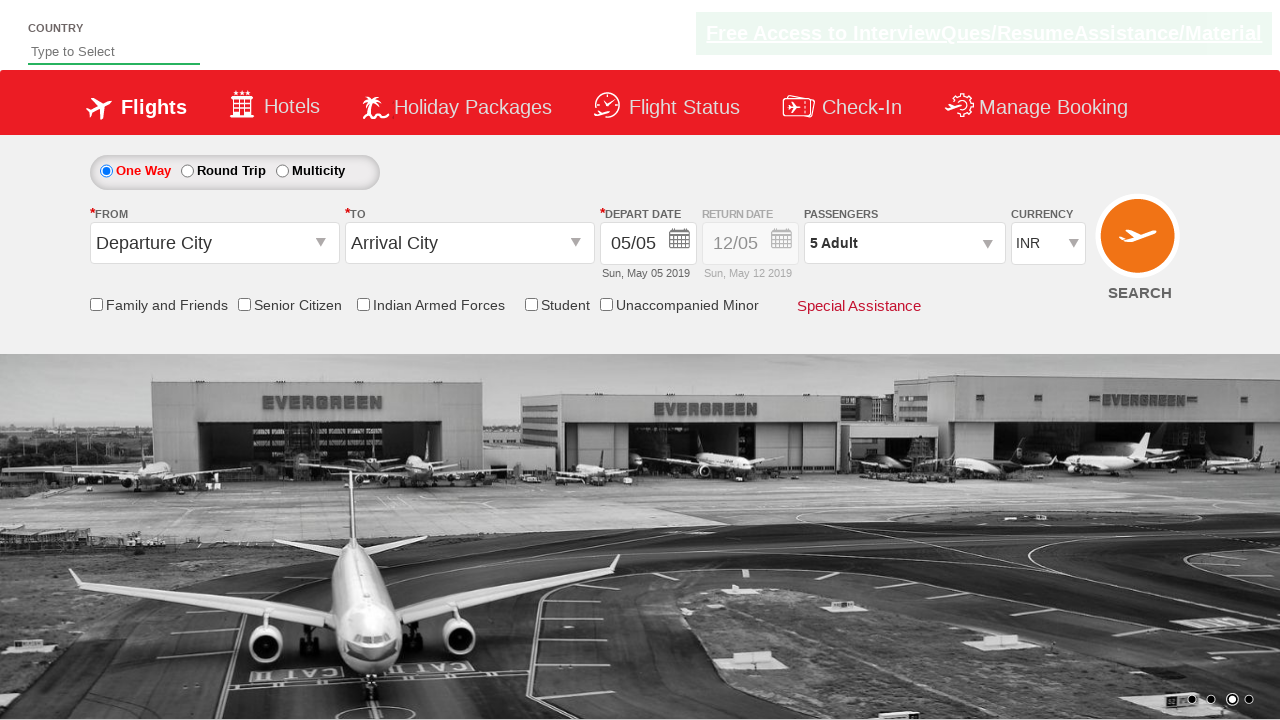

Verified that passenger selection displays '5 Adult'
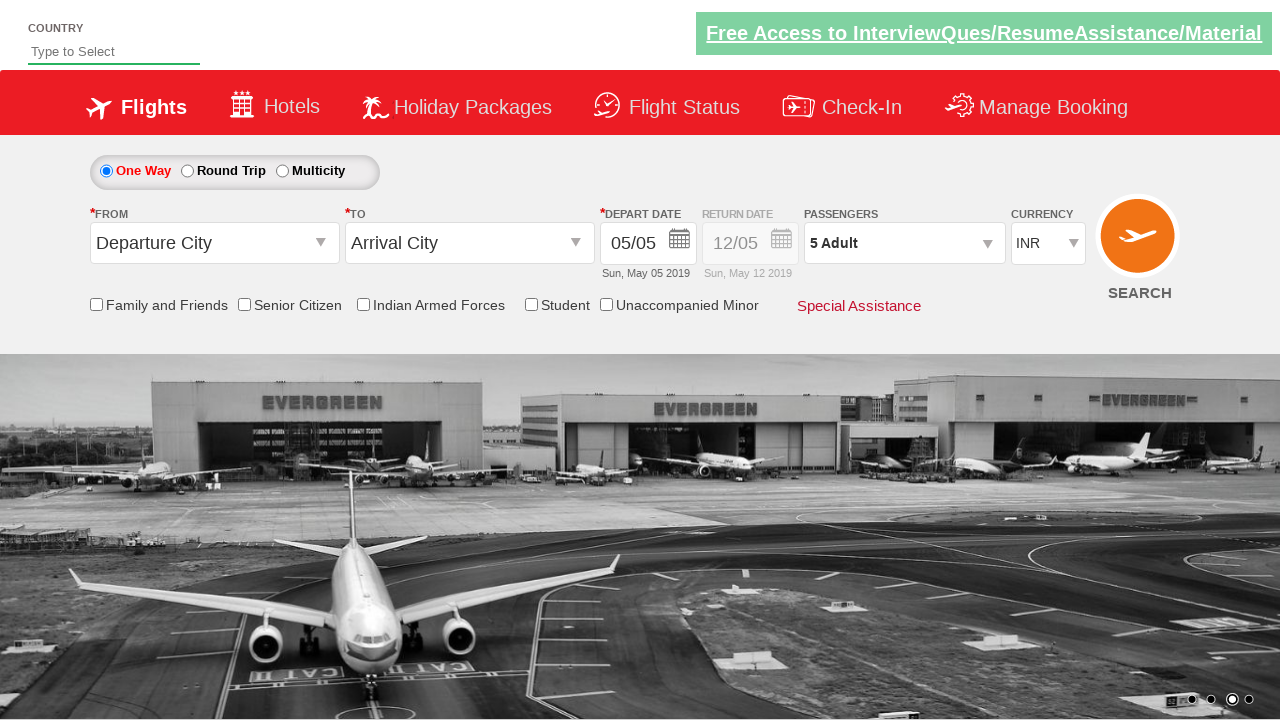

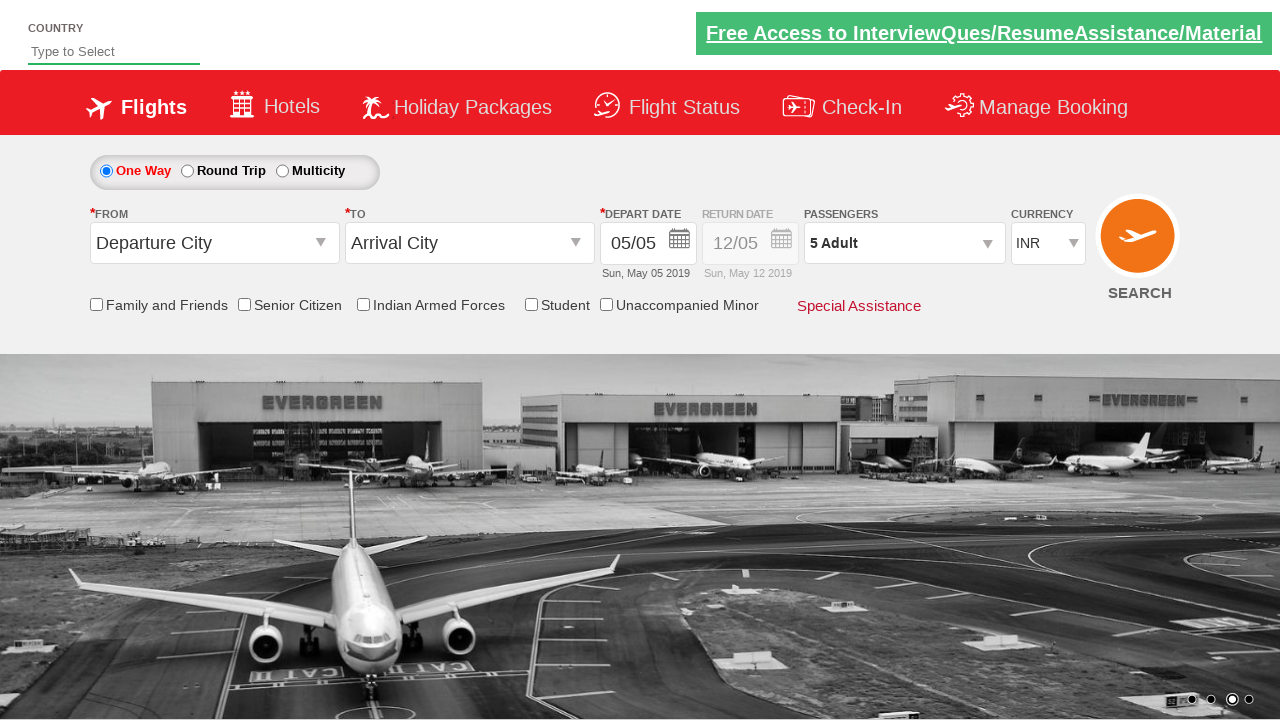